Locates all link elements on the demoblaze homepage and iterates through them to verify they exist

Starting URL: https://www.demoblaze.com/

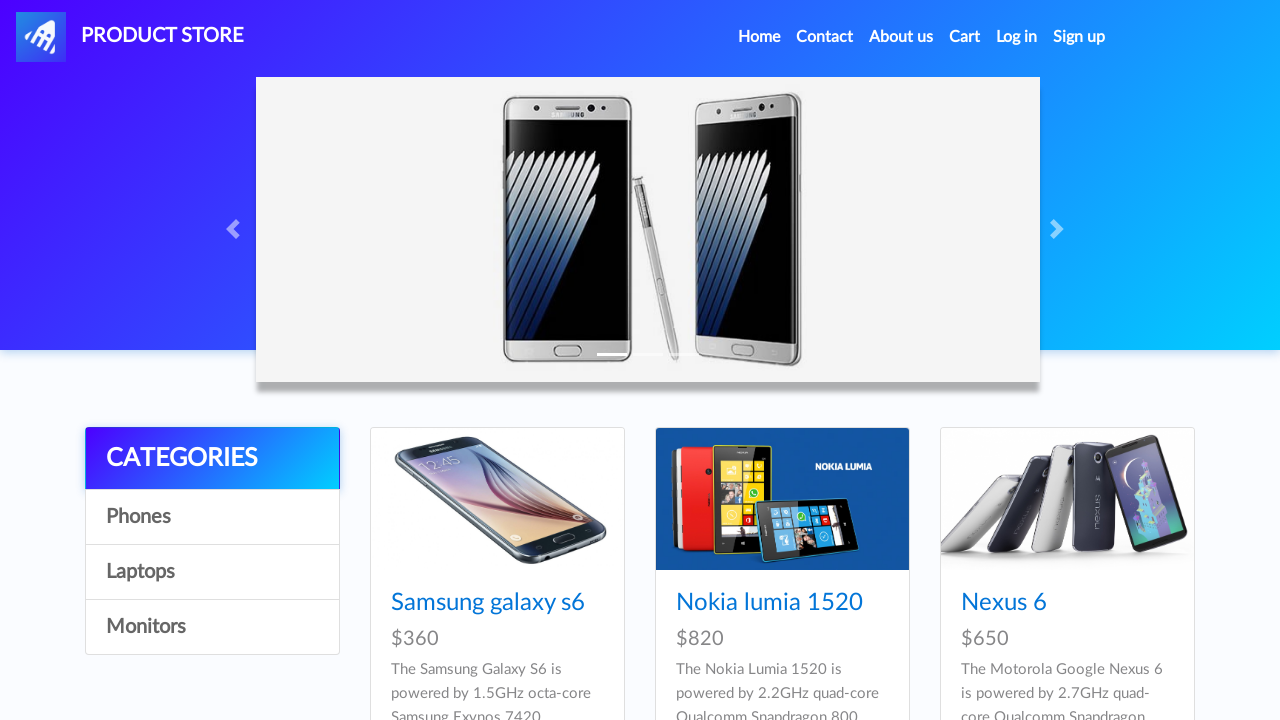

Navigated to demoblaze homepage
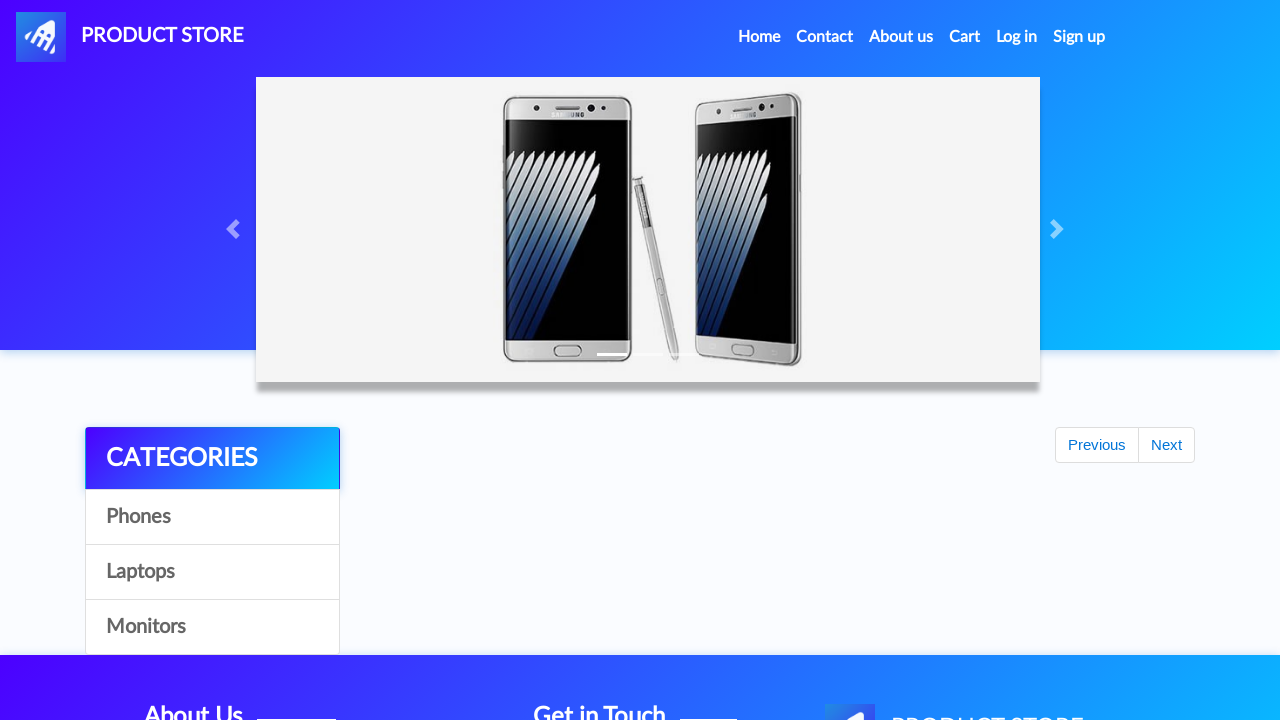

Located all link elements on the page
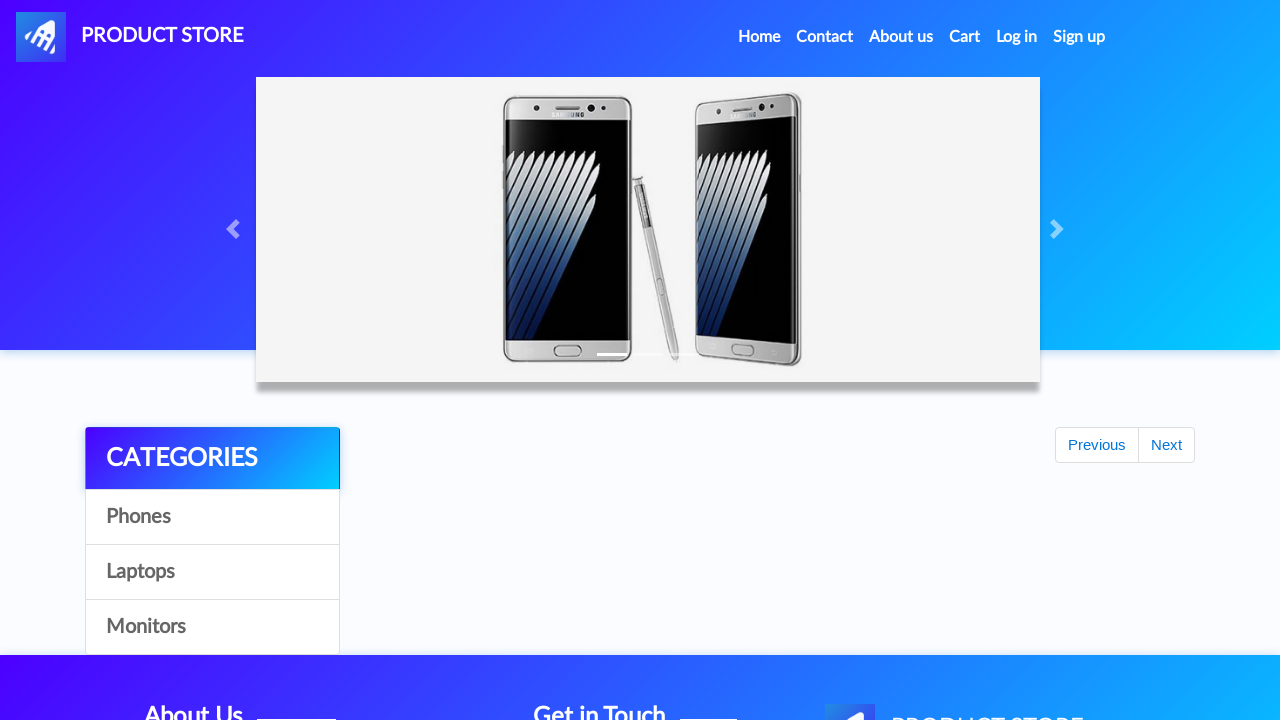

Retrieved text content from a link element
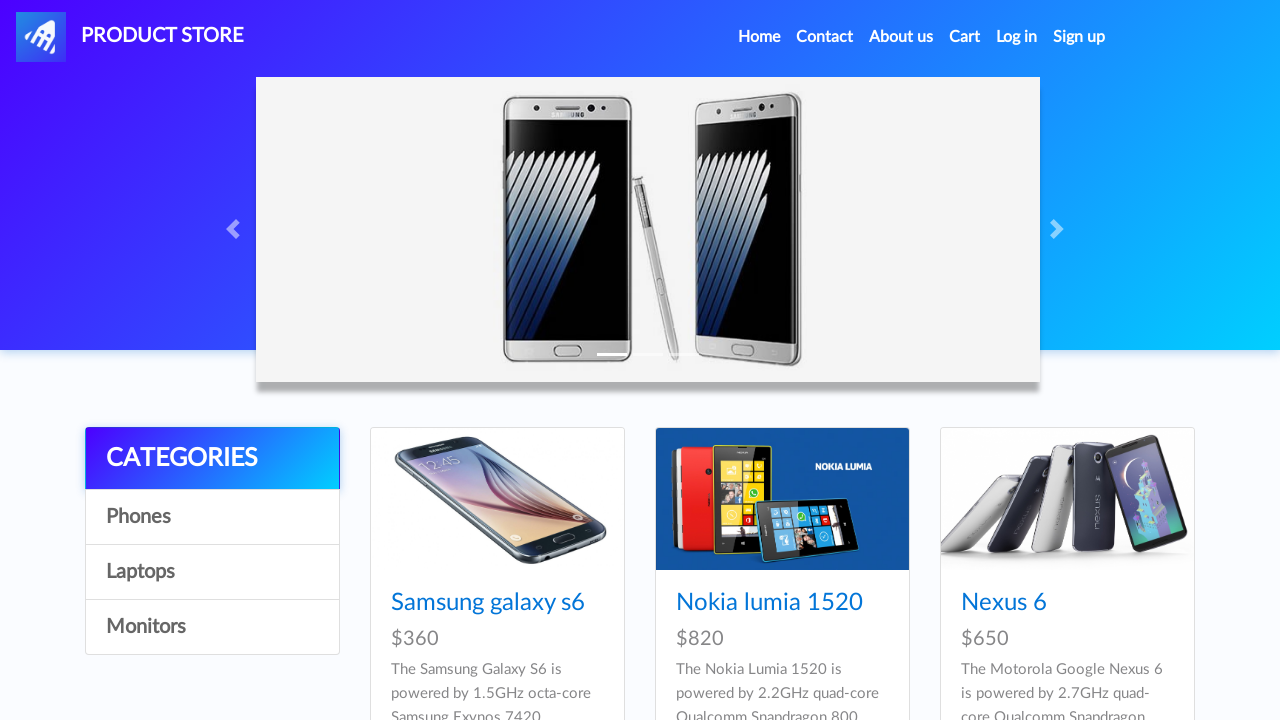

Retrieved text content from a link element
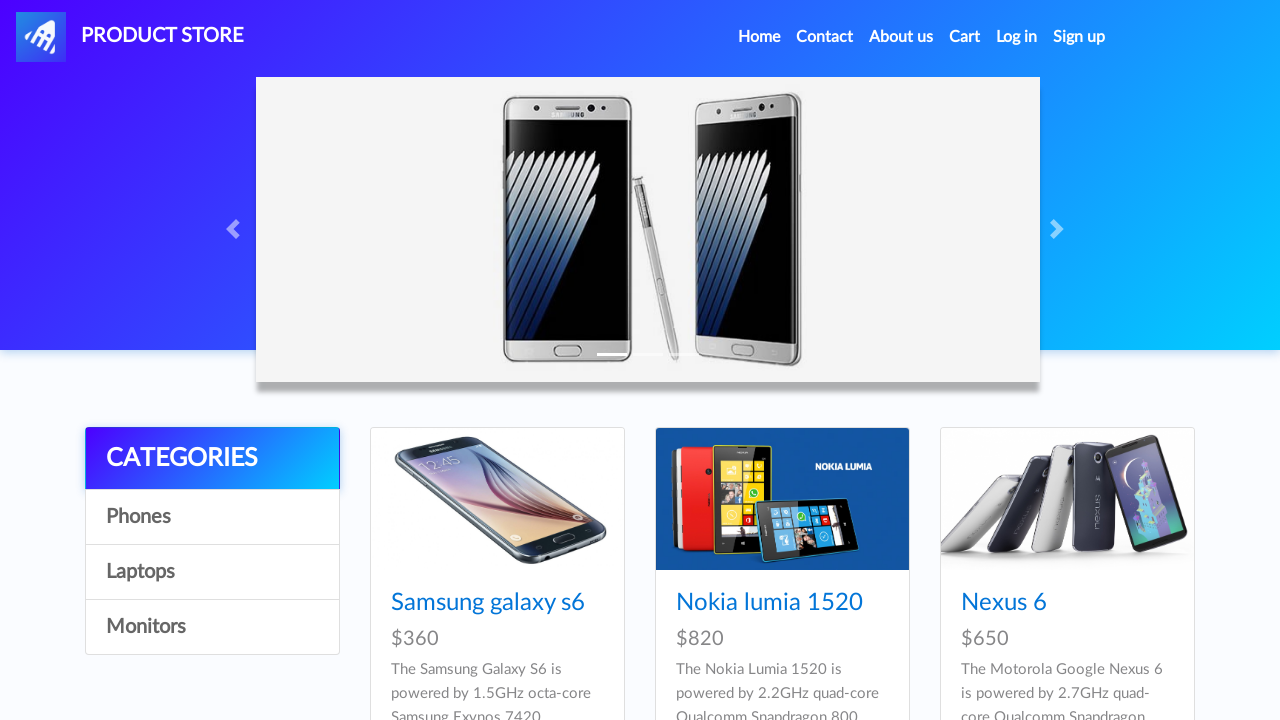

Retrieved text content from a link element
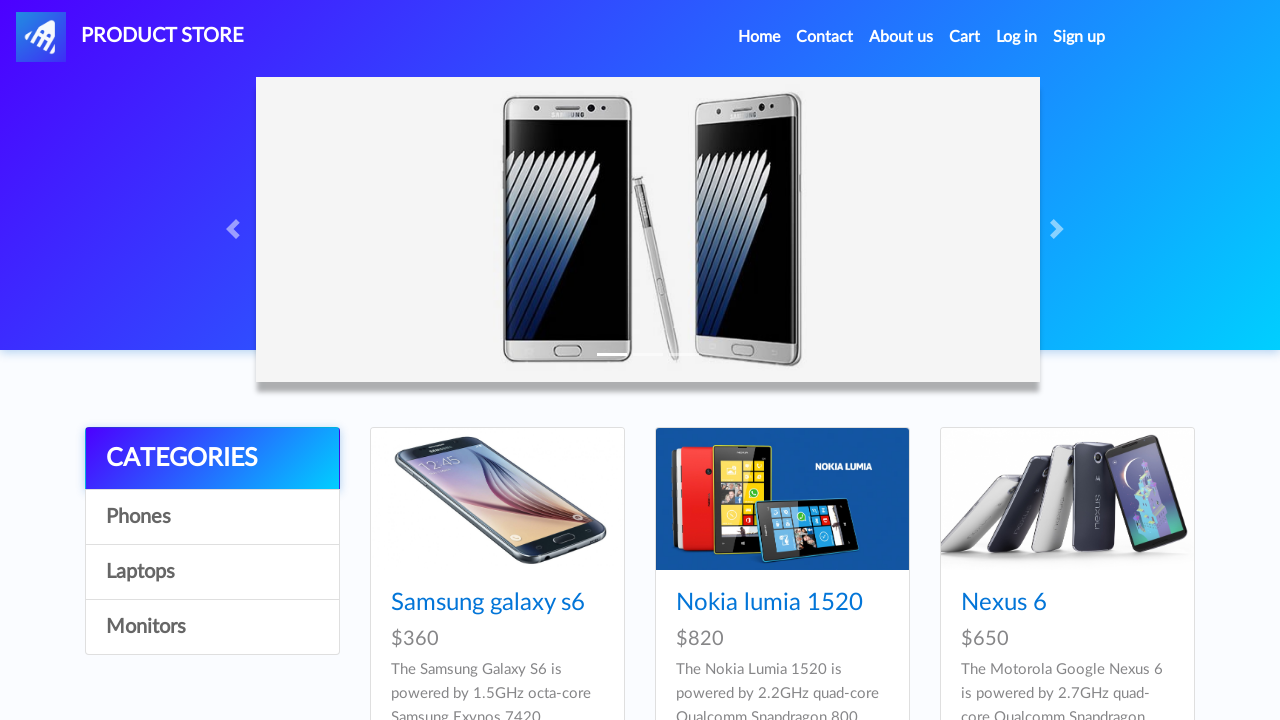

Retrieved text content from a link element
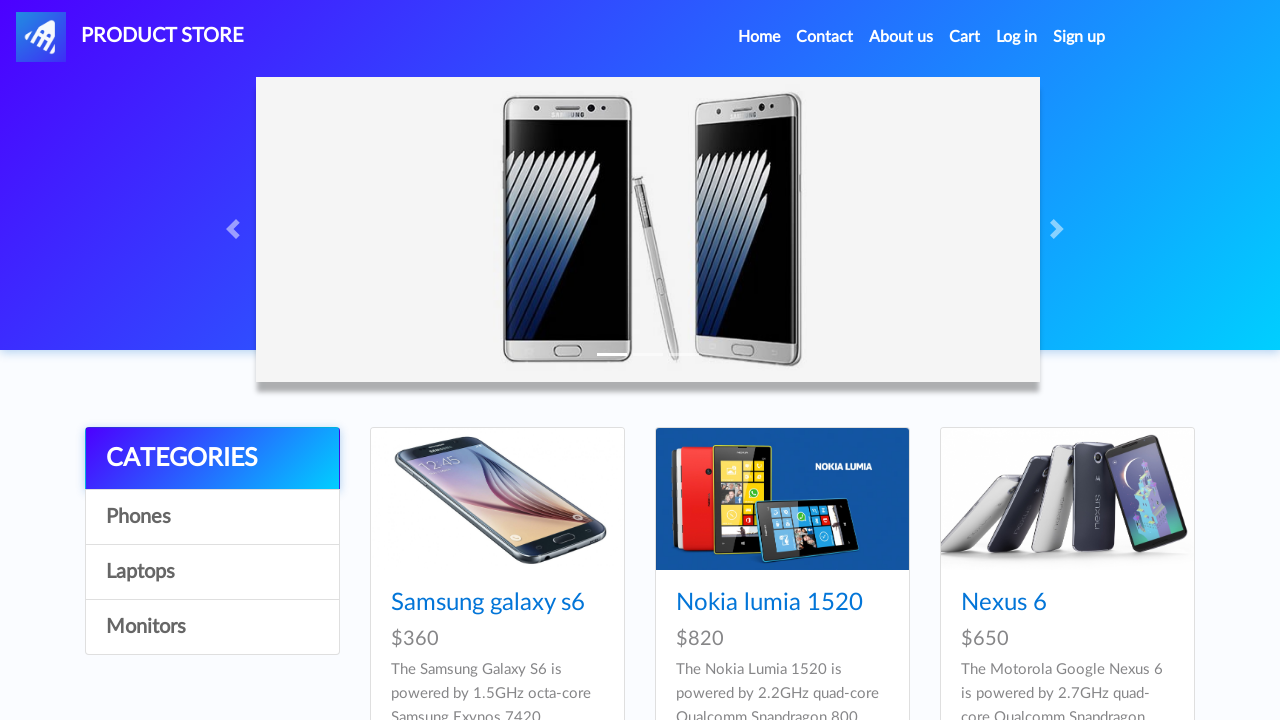

Retrieved text content from a link element
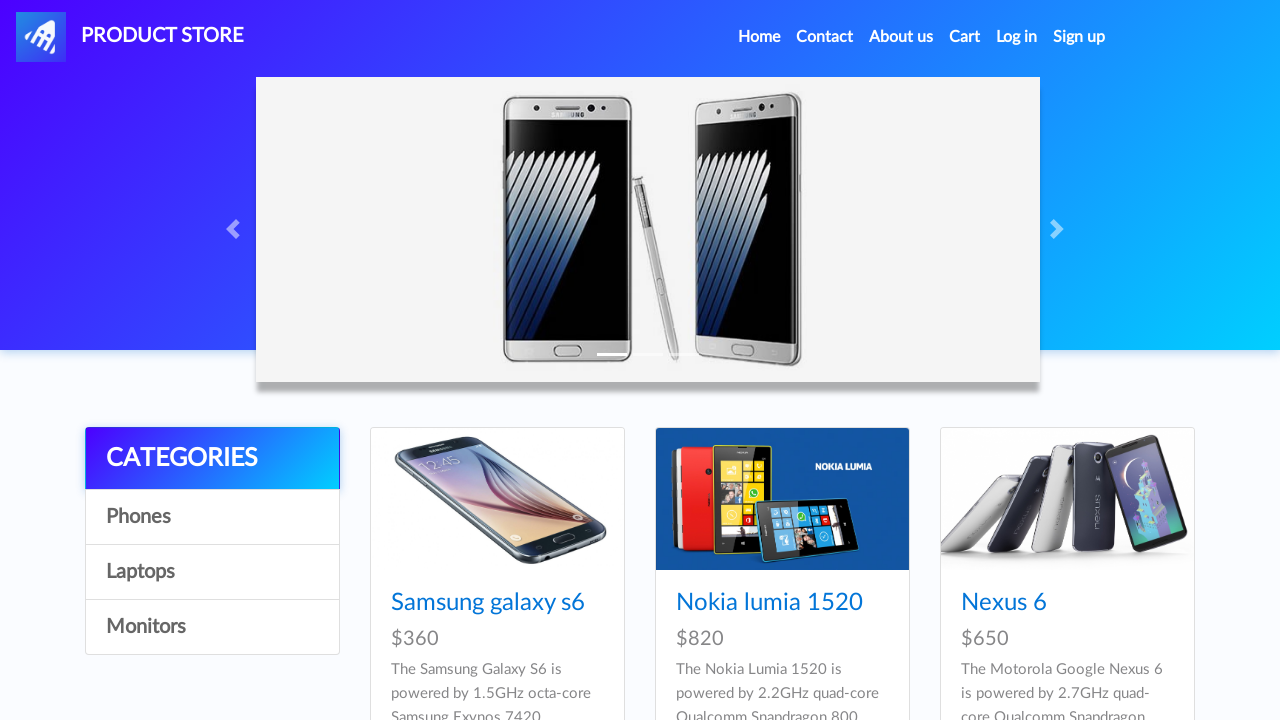

Retrieved text content from a link element
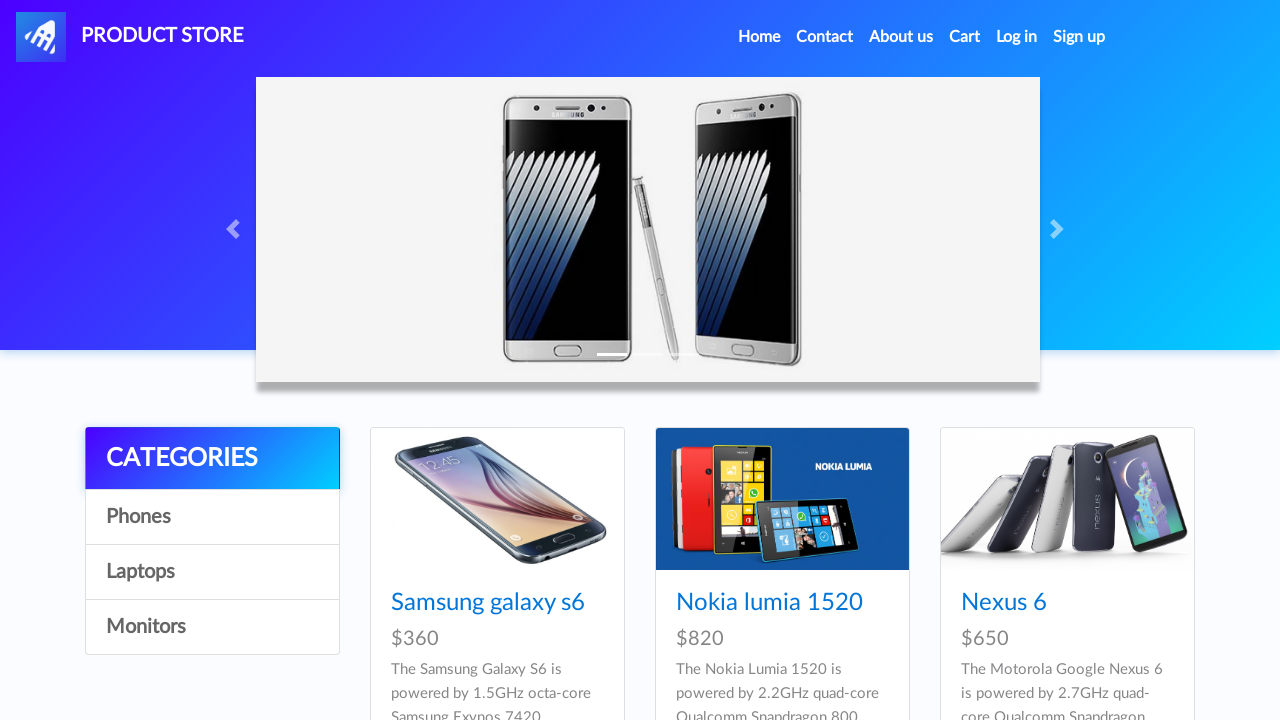

Retrieved text content from a link element
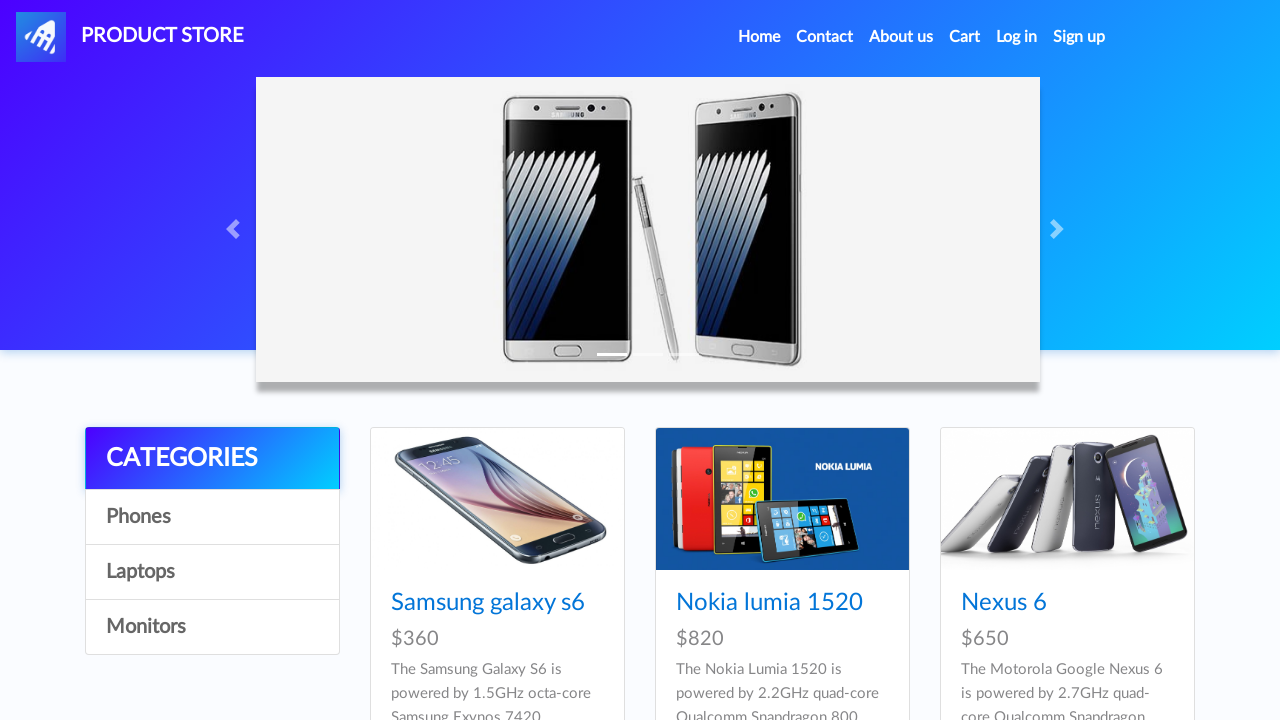

Retrieved text content from a link element
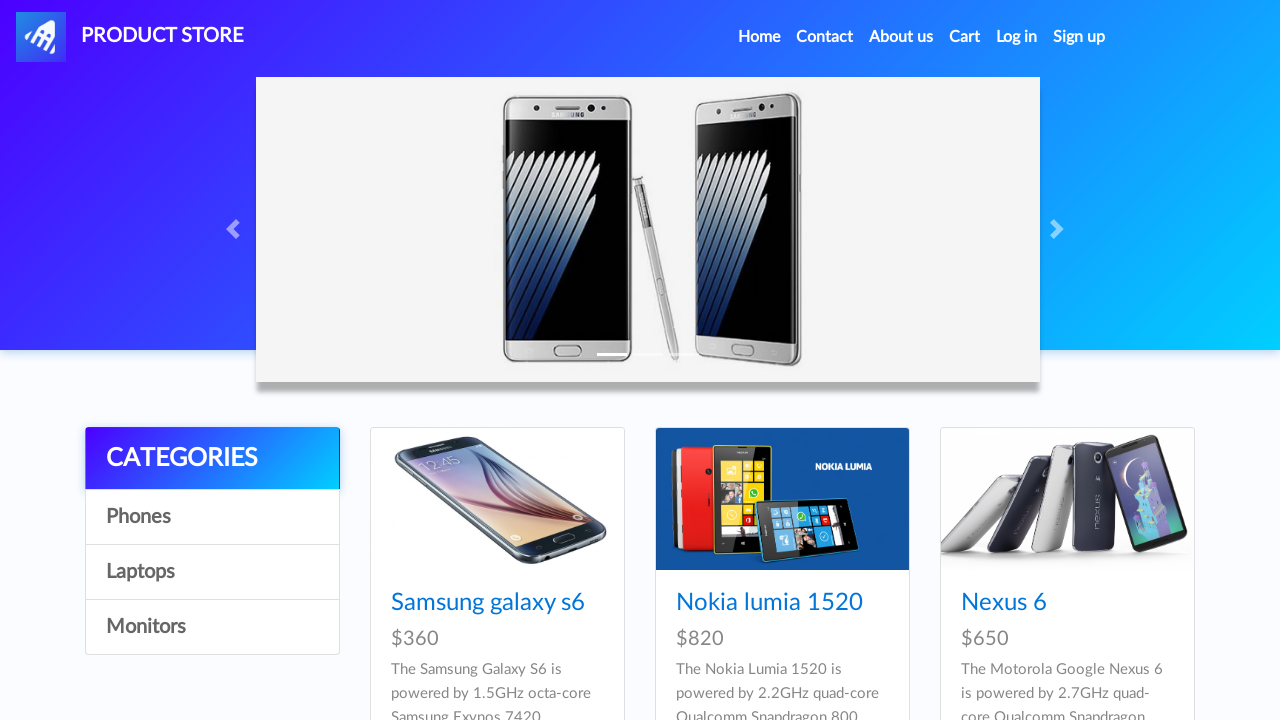

Retrieved text content from a link element
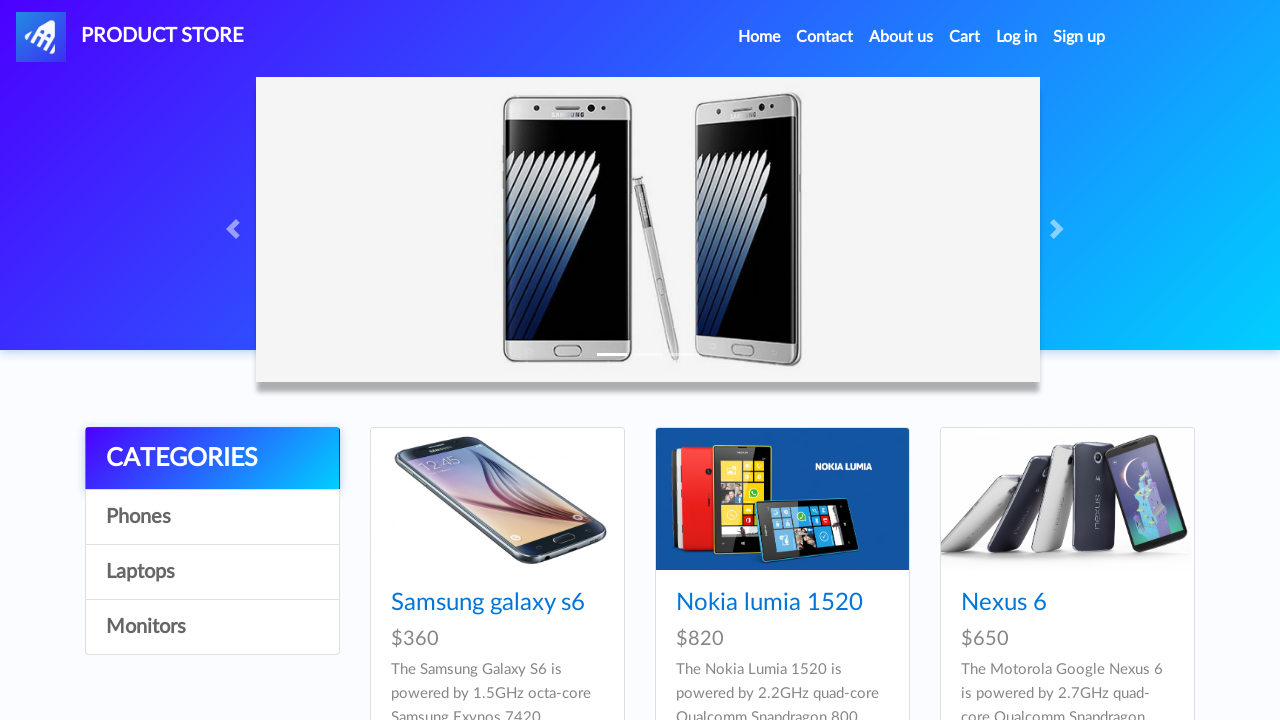

Retrieved text content from a link element
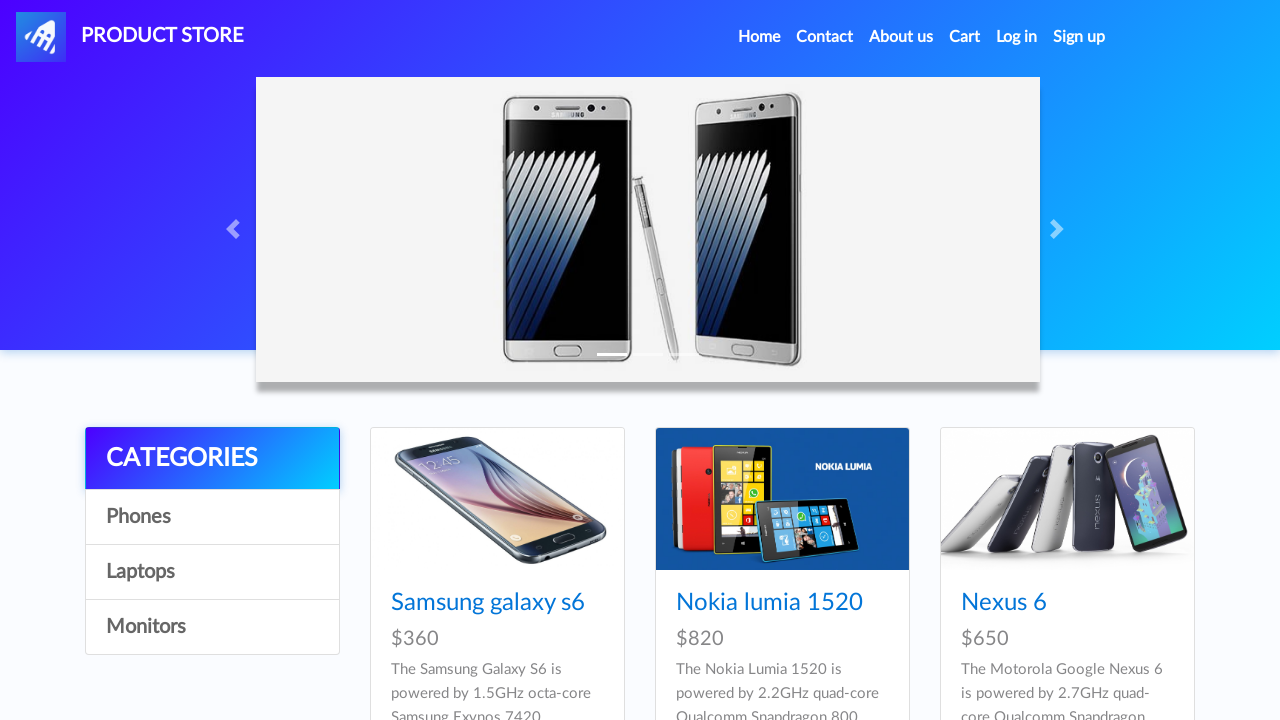

Retrieved text content from a link element
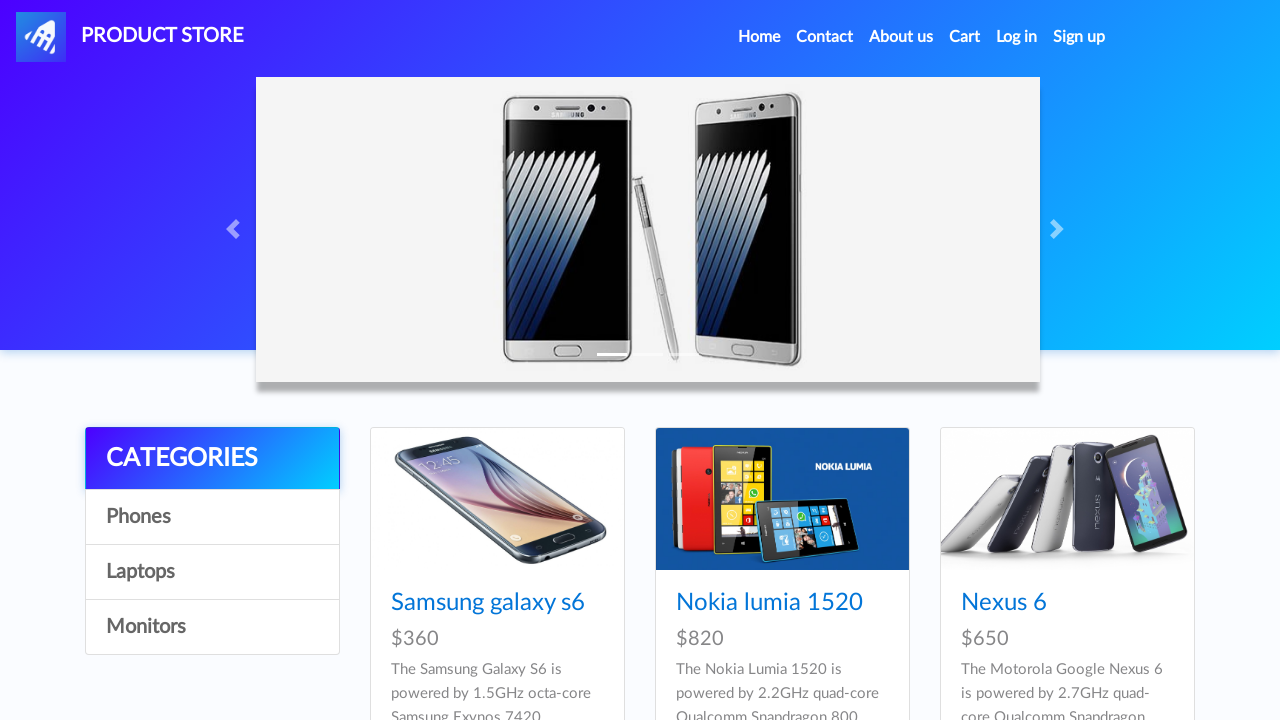

Retrieved text content from a link element
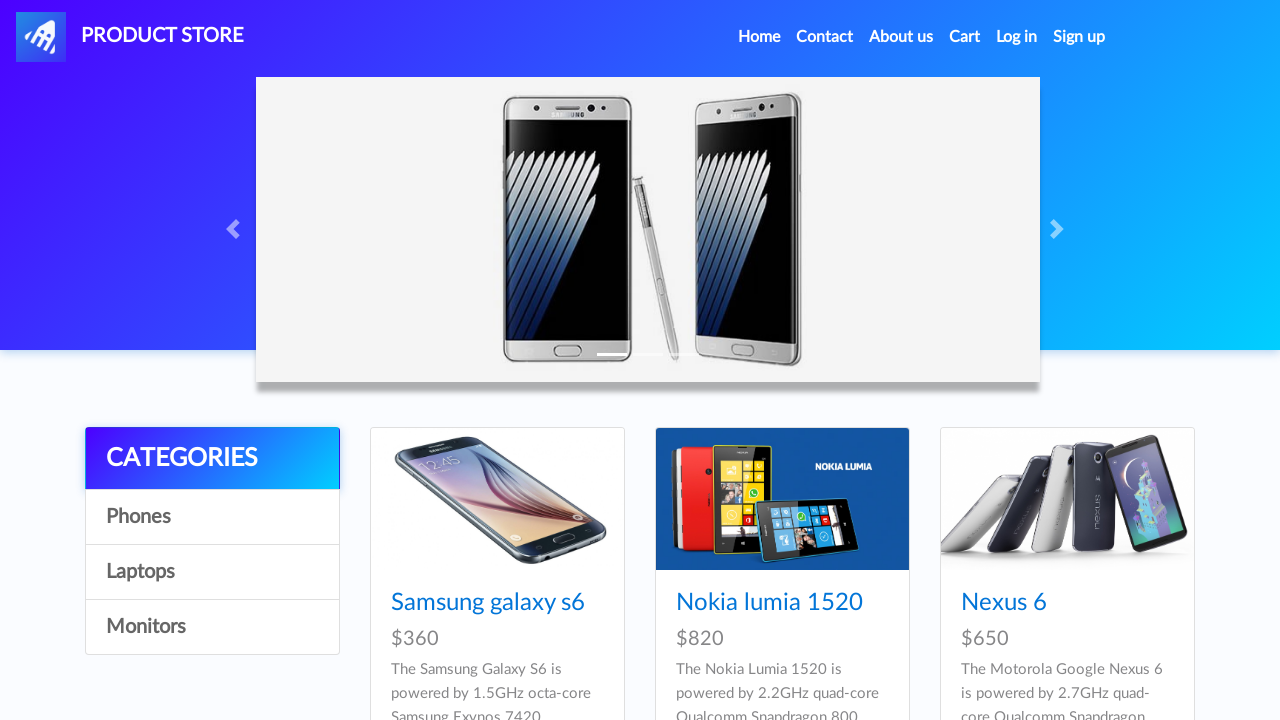

Retrieved text content from a link element
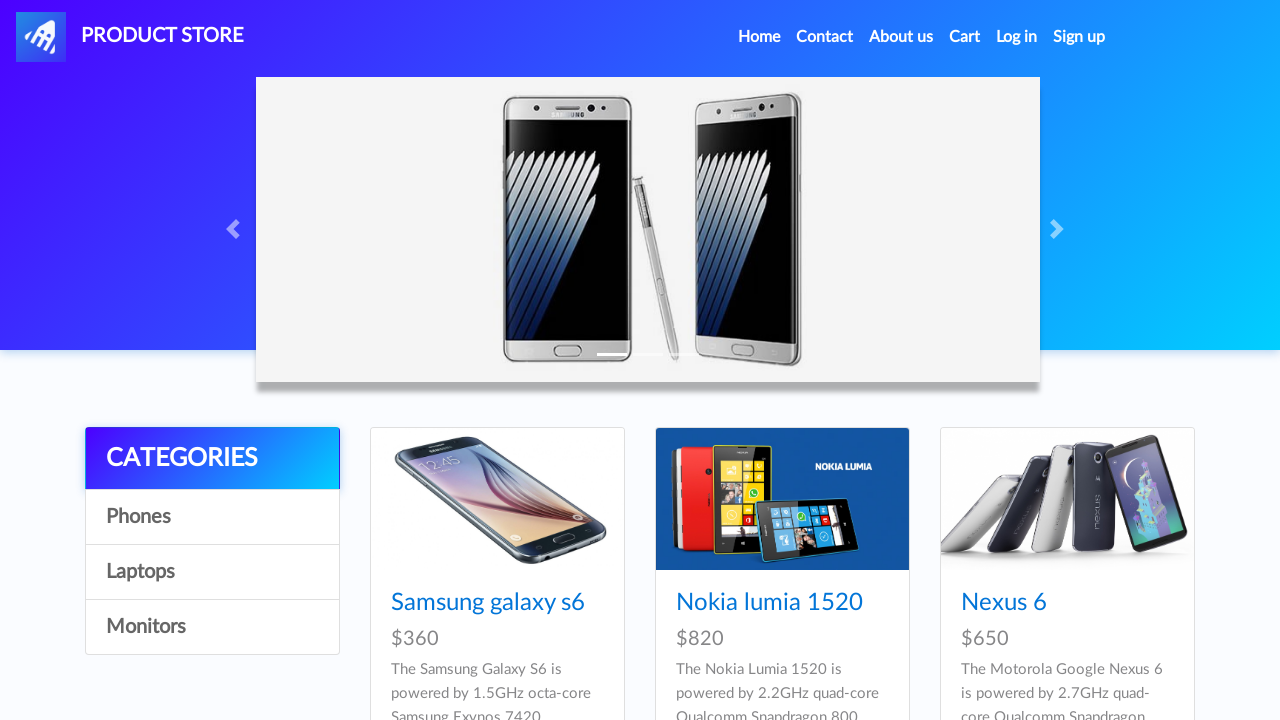

Retrieved text content from a link element
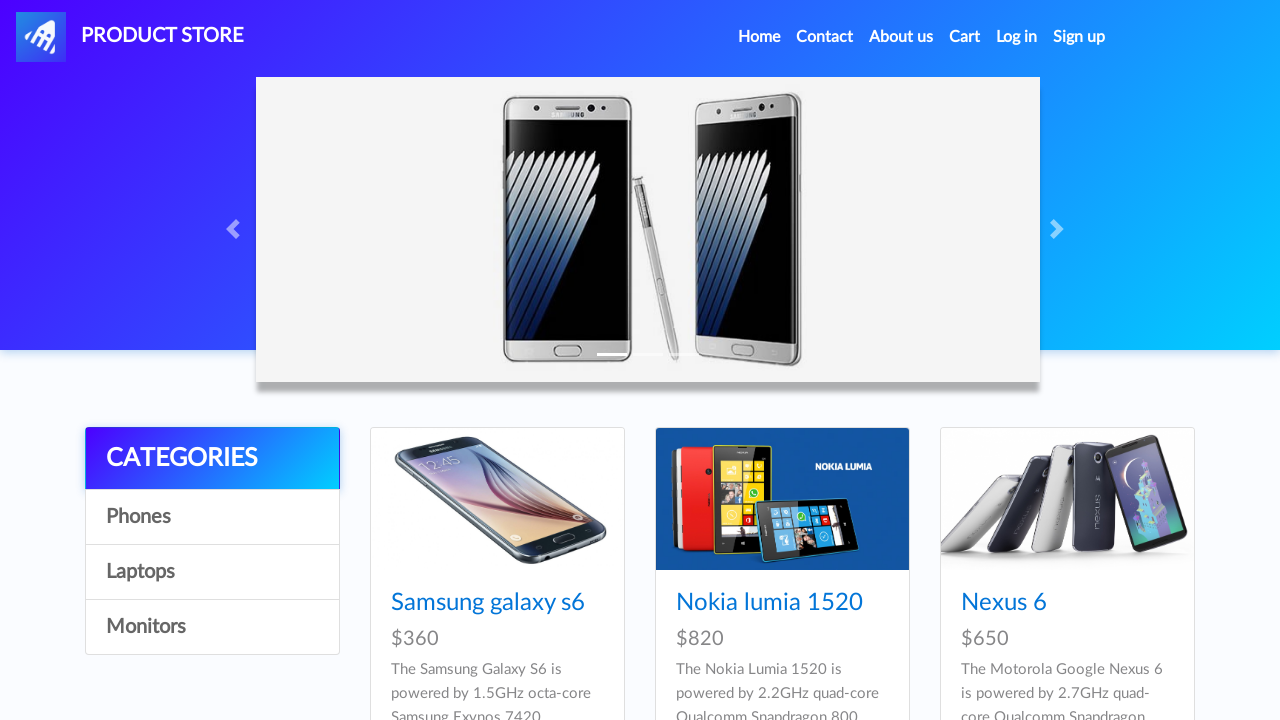

Retrieved text content from a link element
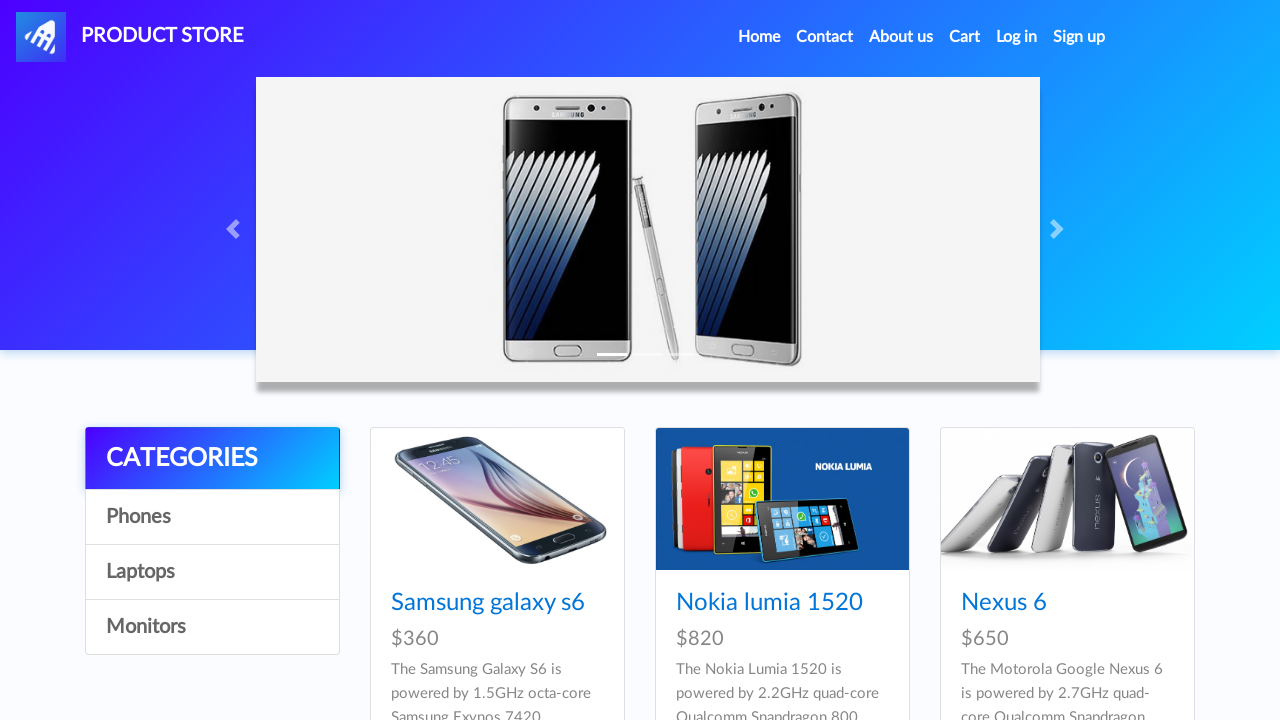

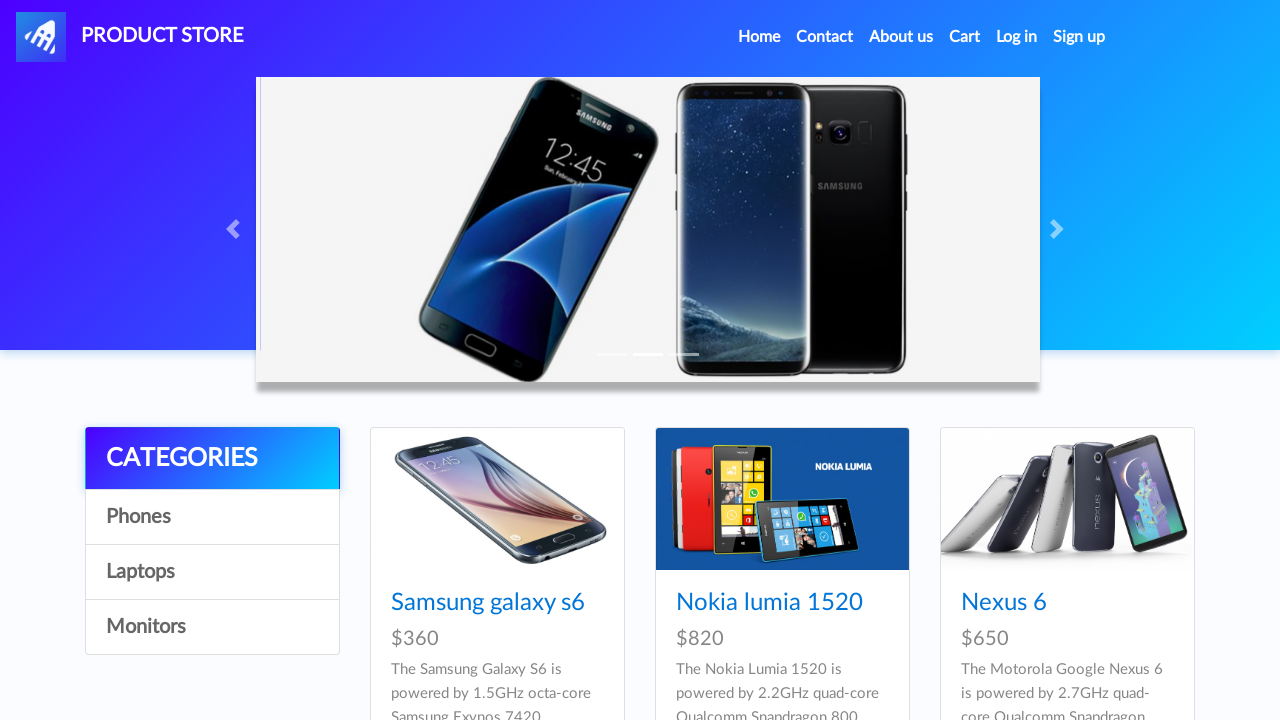